Tests JavaScript prompt functionality by clicking a button to trigger a JS prompt dialog, entering text into the prompt, and accepting it.

Starting URL: https://the-internet.herokuapp.com/javascript_alerts

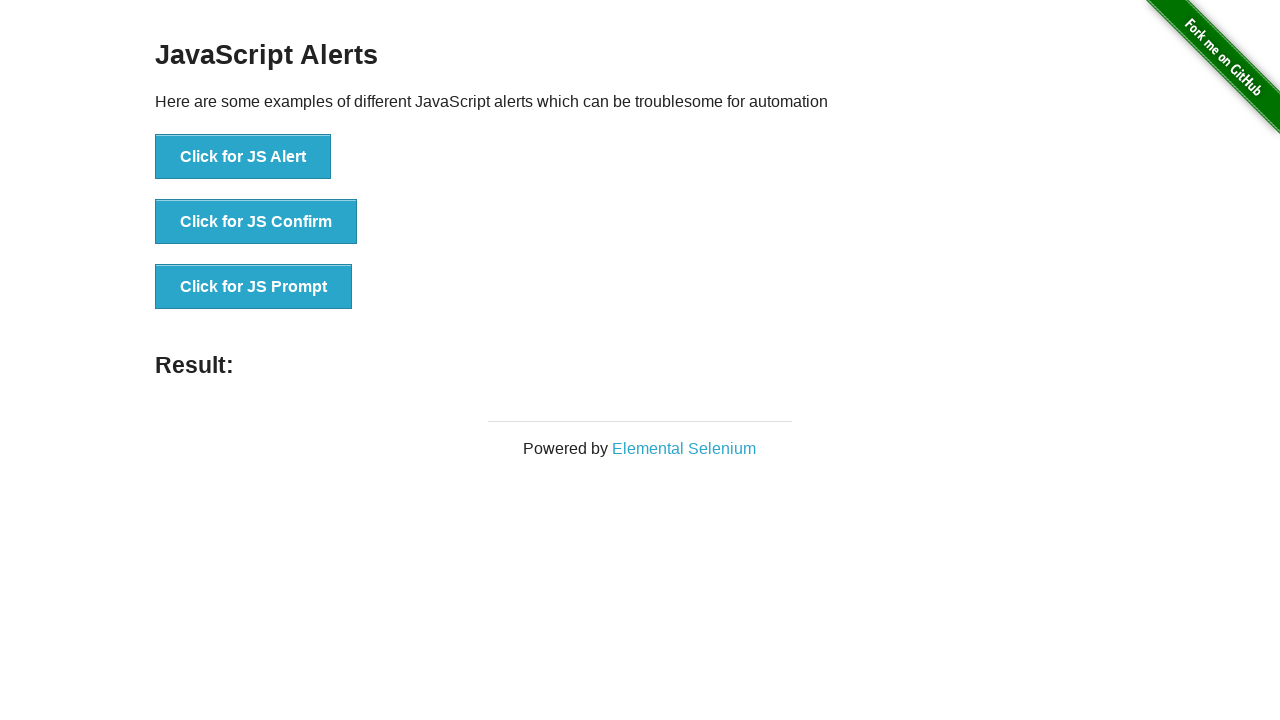

Set up dialog handler to accept prompt with text 'welcome'
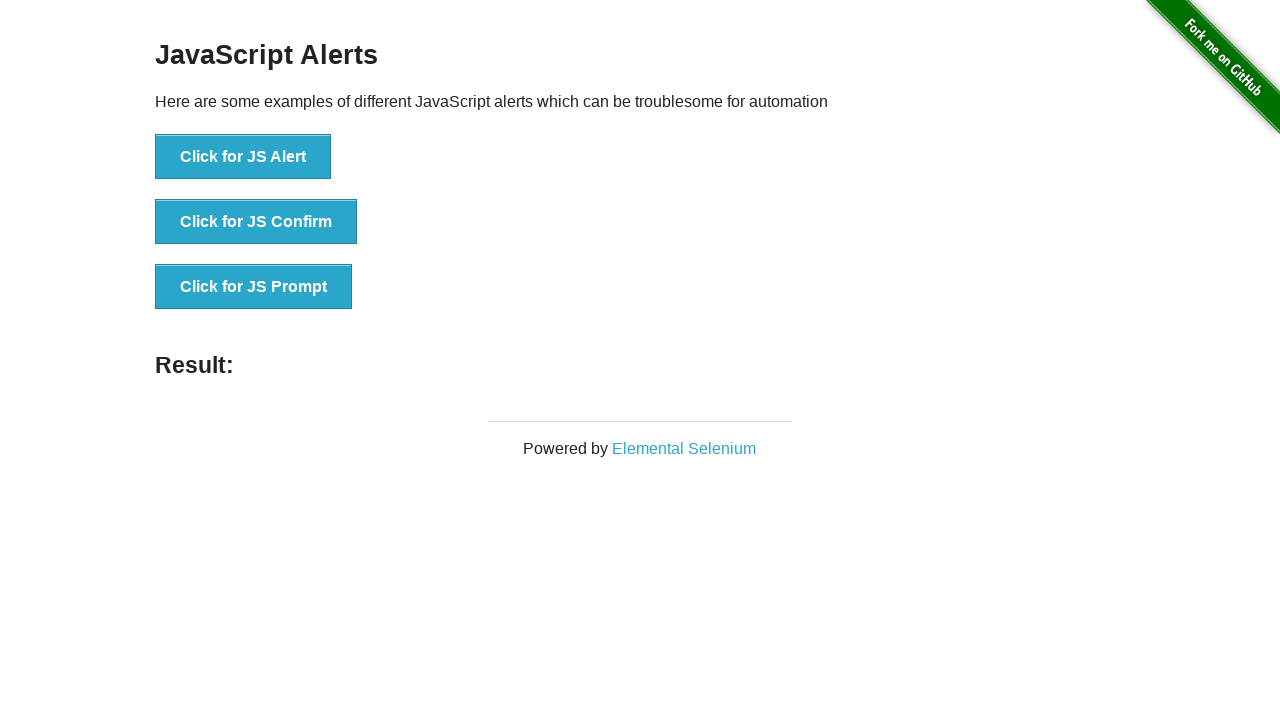

Clicked button to trigger JavaScript prompt dialog at (254, 287) on button:has-text('Click for JS Prompt')
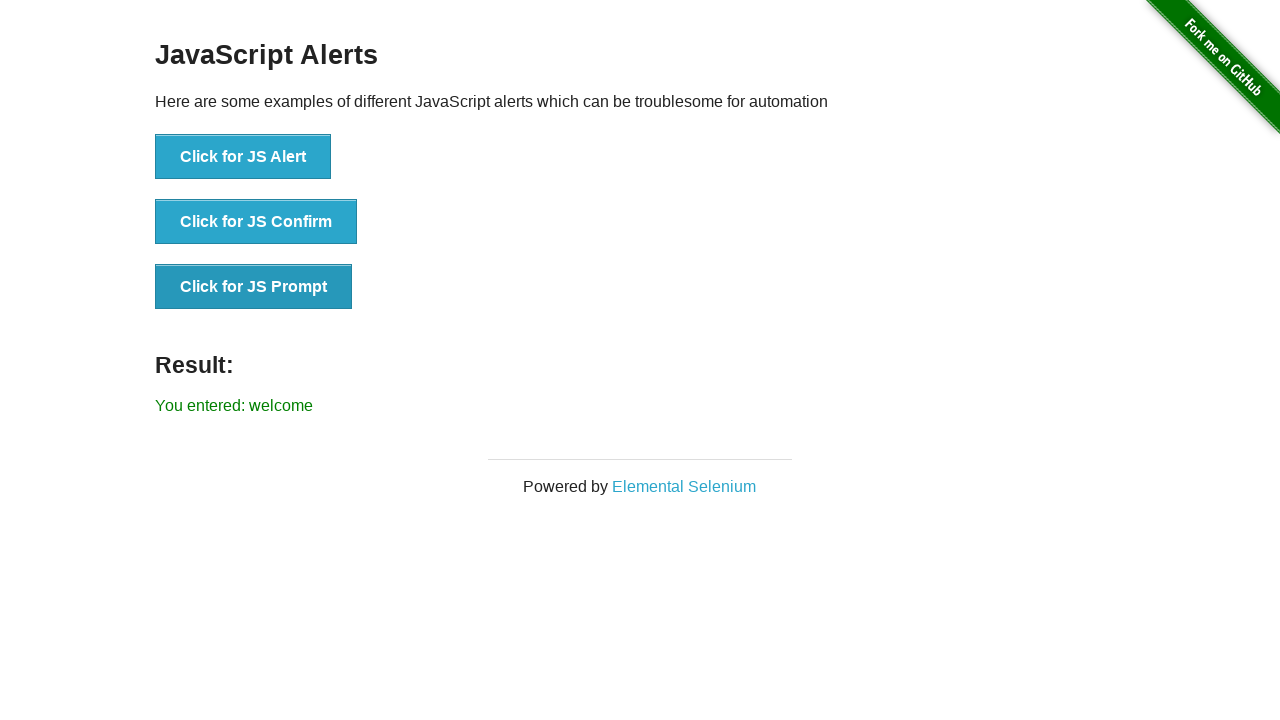

Prompt result element loaded on page
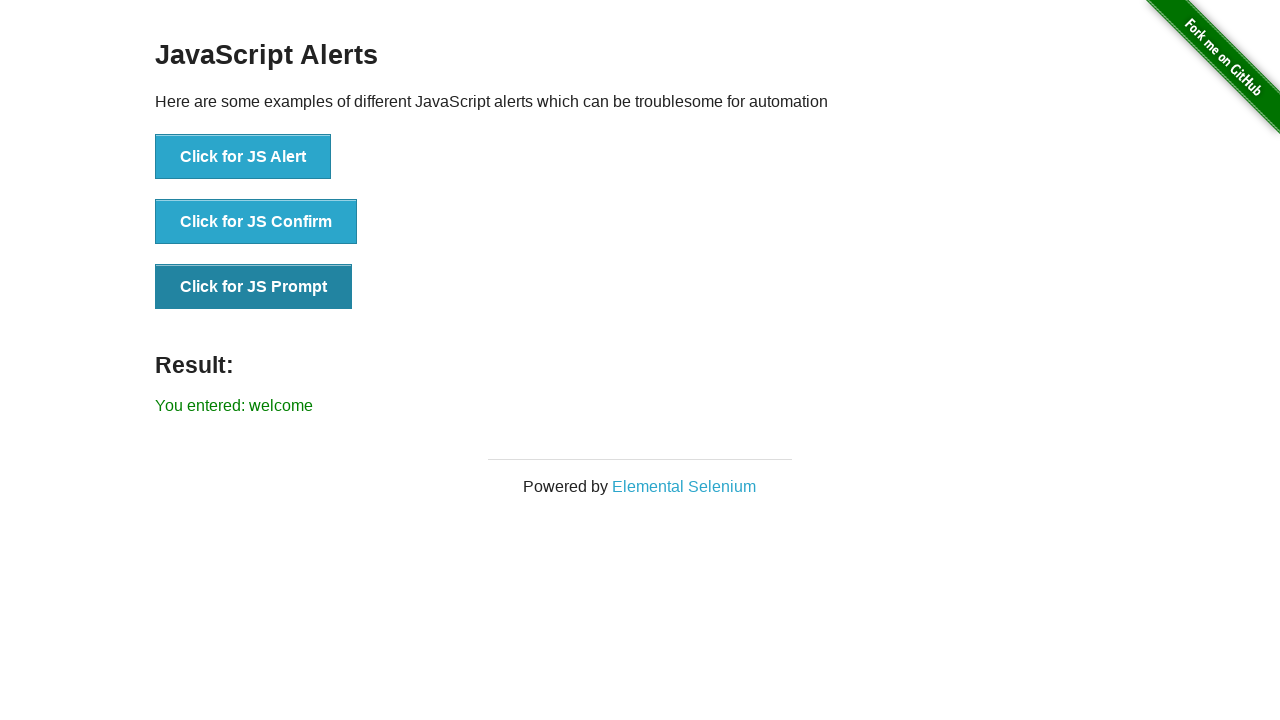

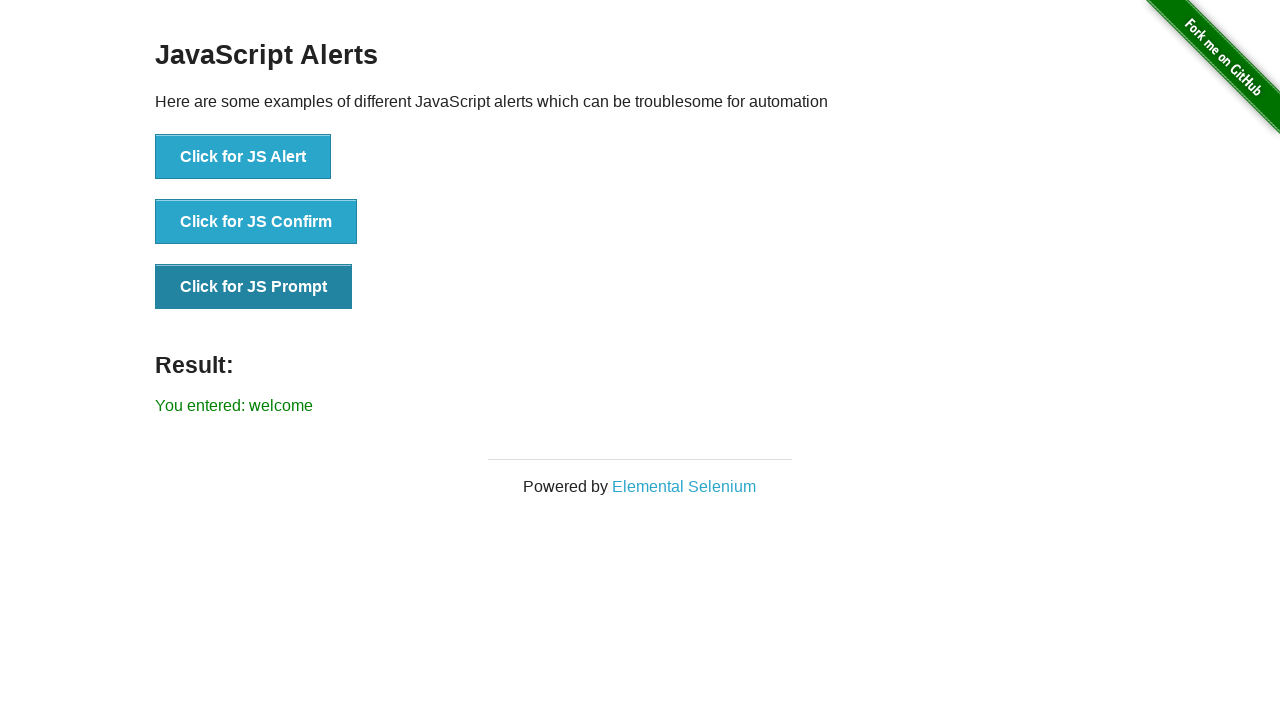